Tests accessibility of the OrangeHRM login page by verifying that form elements (username input, password input, and login button) are visible and accessible

Starting URL: https://opensource-demo.orangehrmlive.com/web/index.php/auth/login

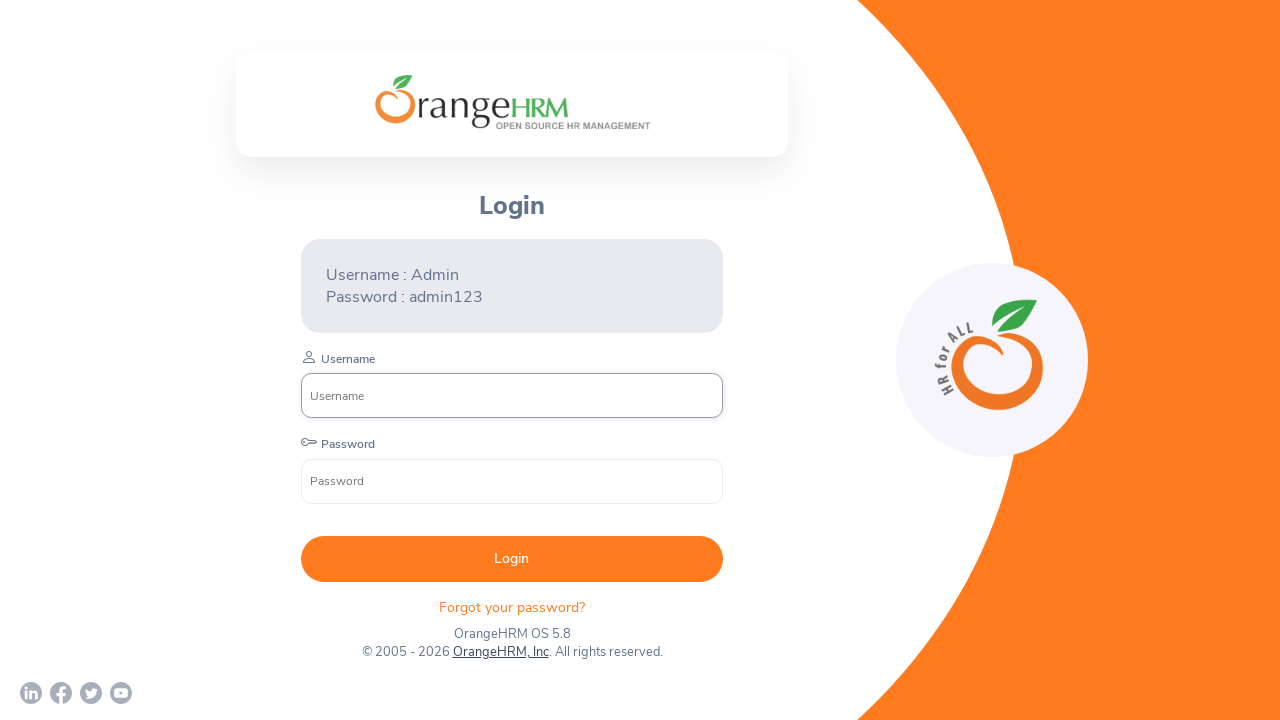

Page loaded with networkidle state
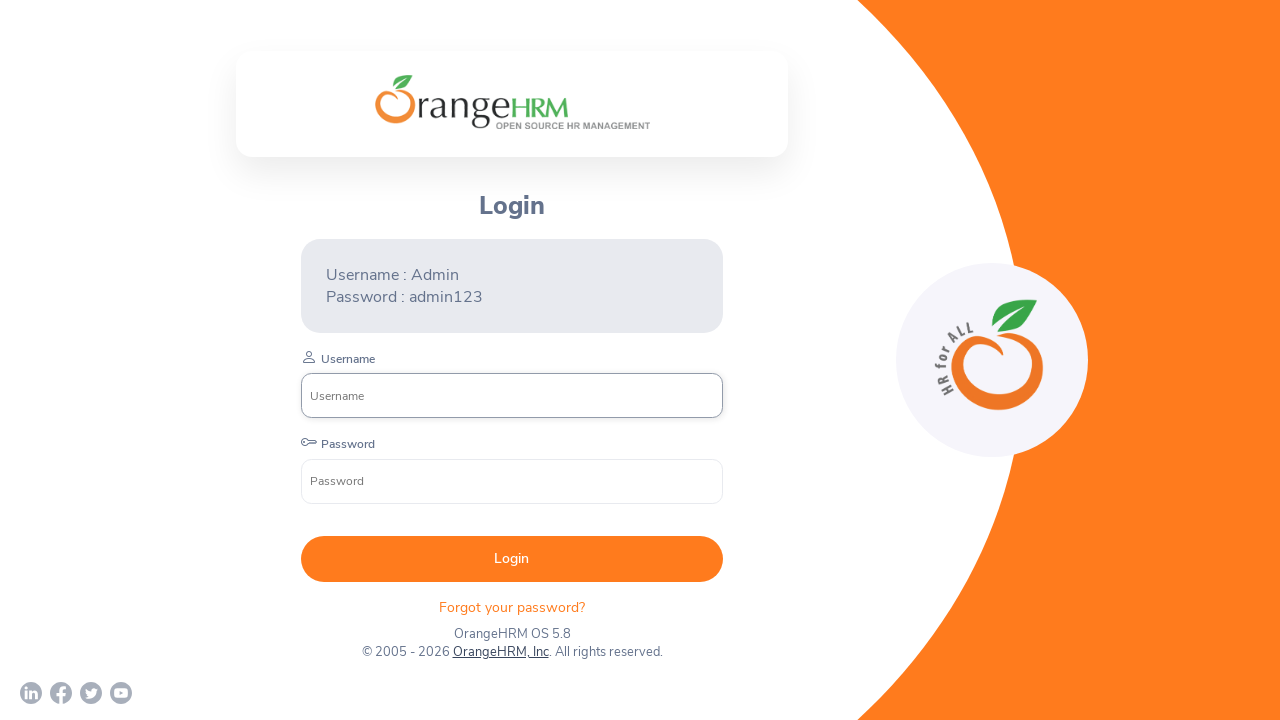

Username input field is visible and accessible
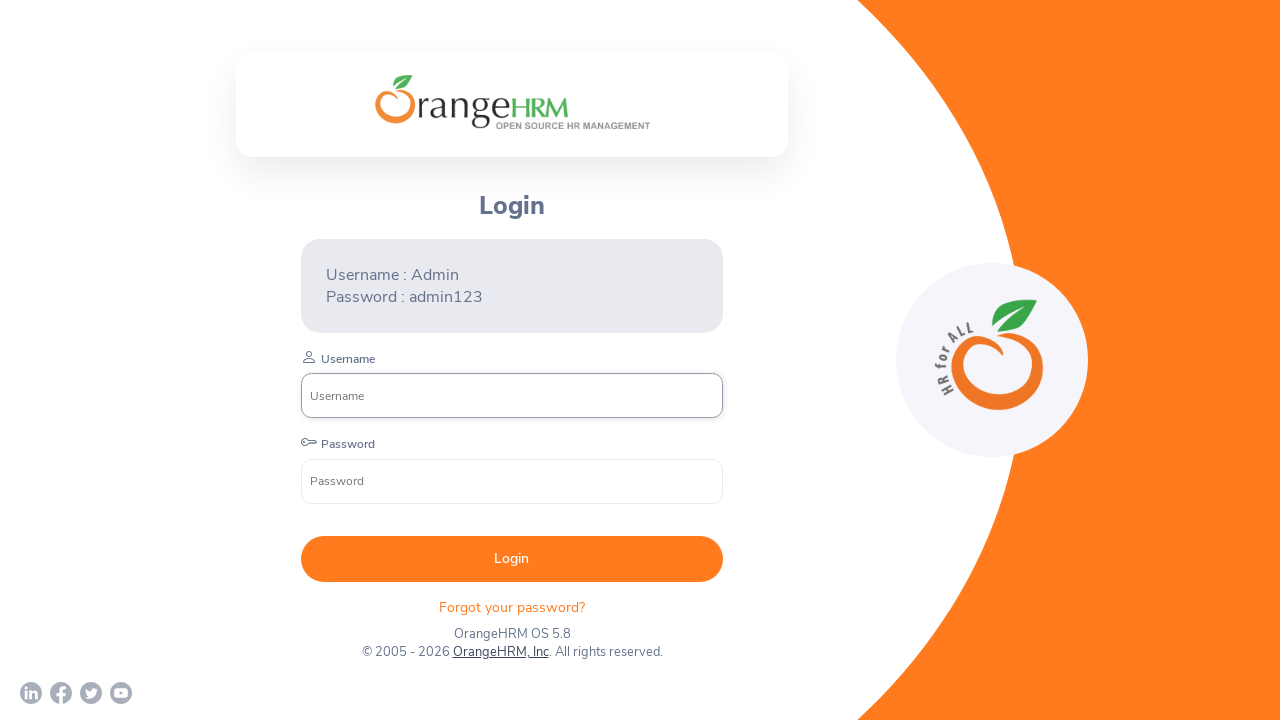

Password input field is visible and accessible
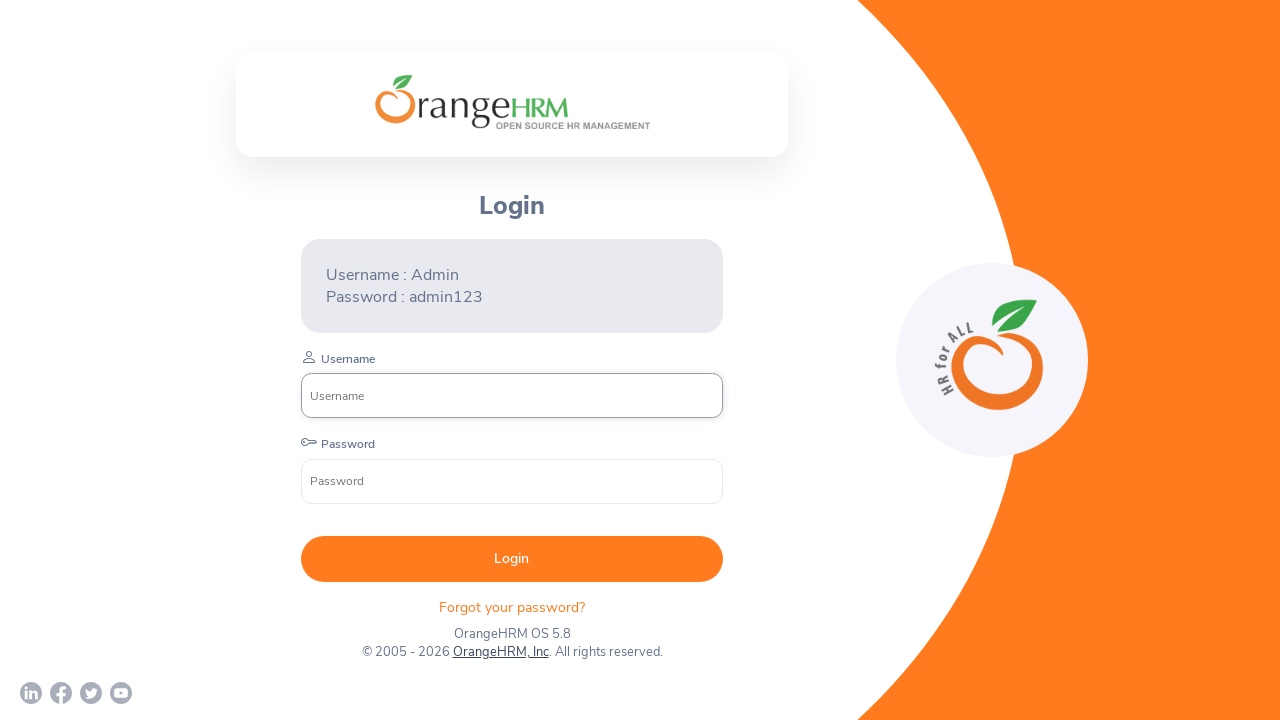

Login submit button is visible and accessible
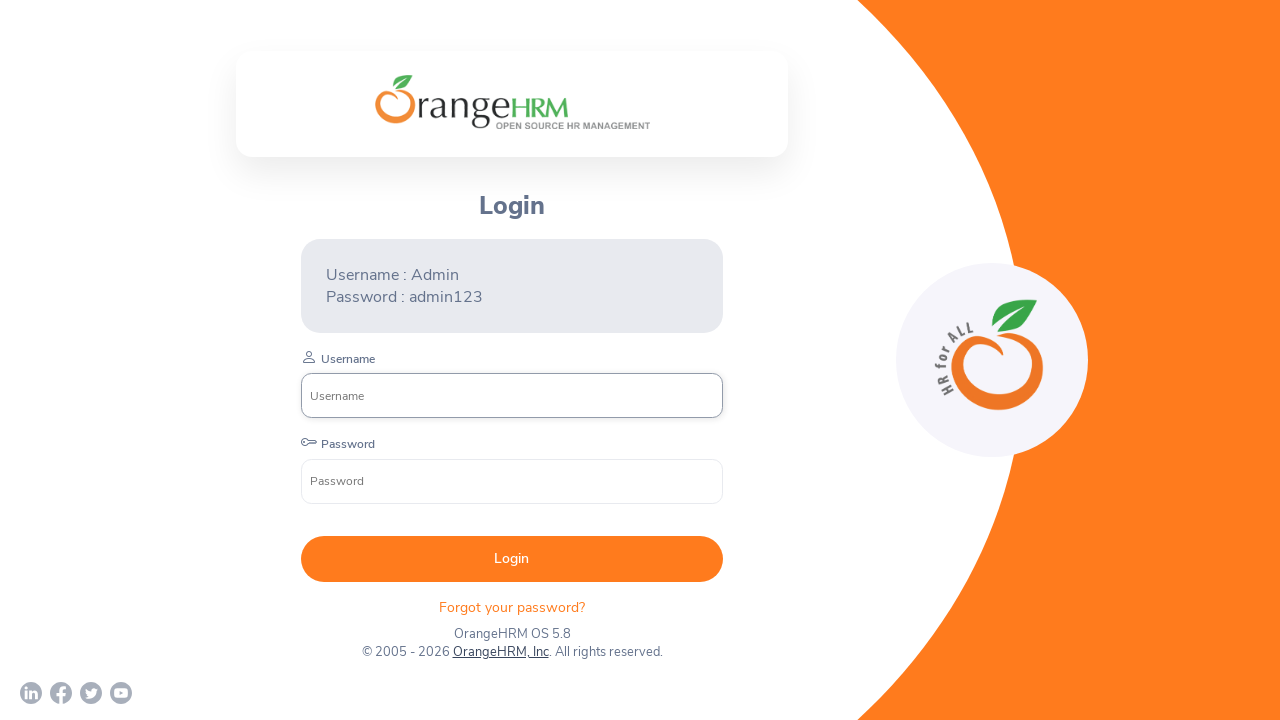

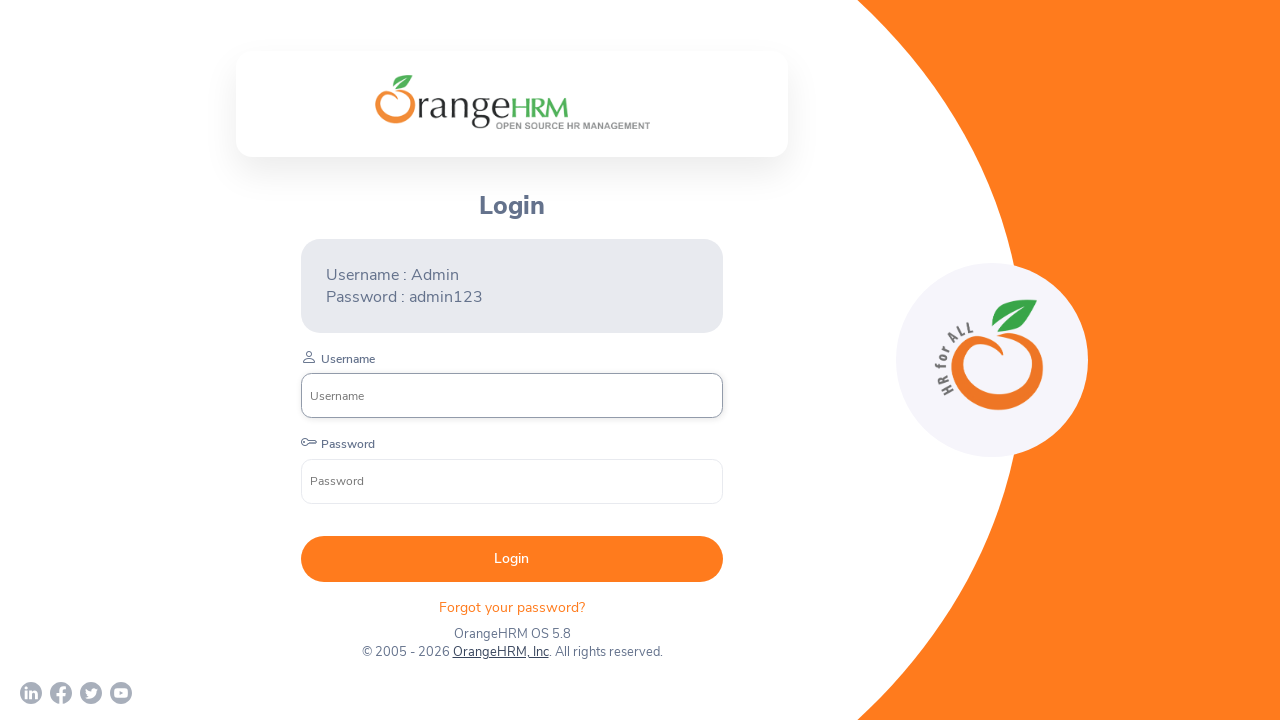